Tests injecting jQuery and jQuery Growl library into a page via JavaScript, then displays a growl notification message on the page.

Starting URL: http://the-internet.herokuapp.com

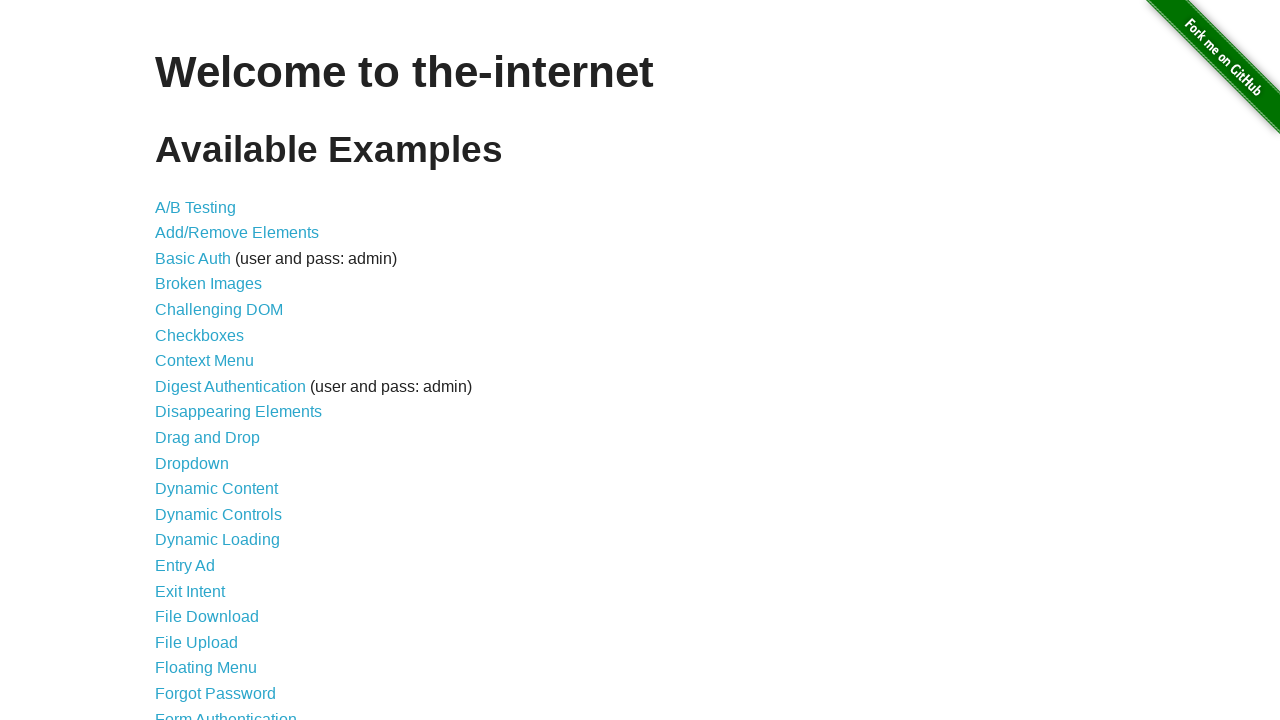

Injected jQuery library into page
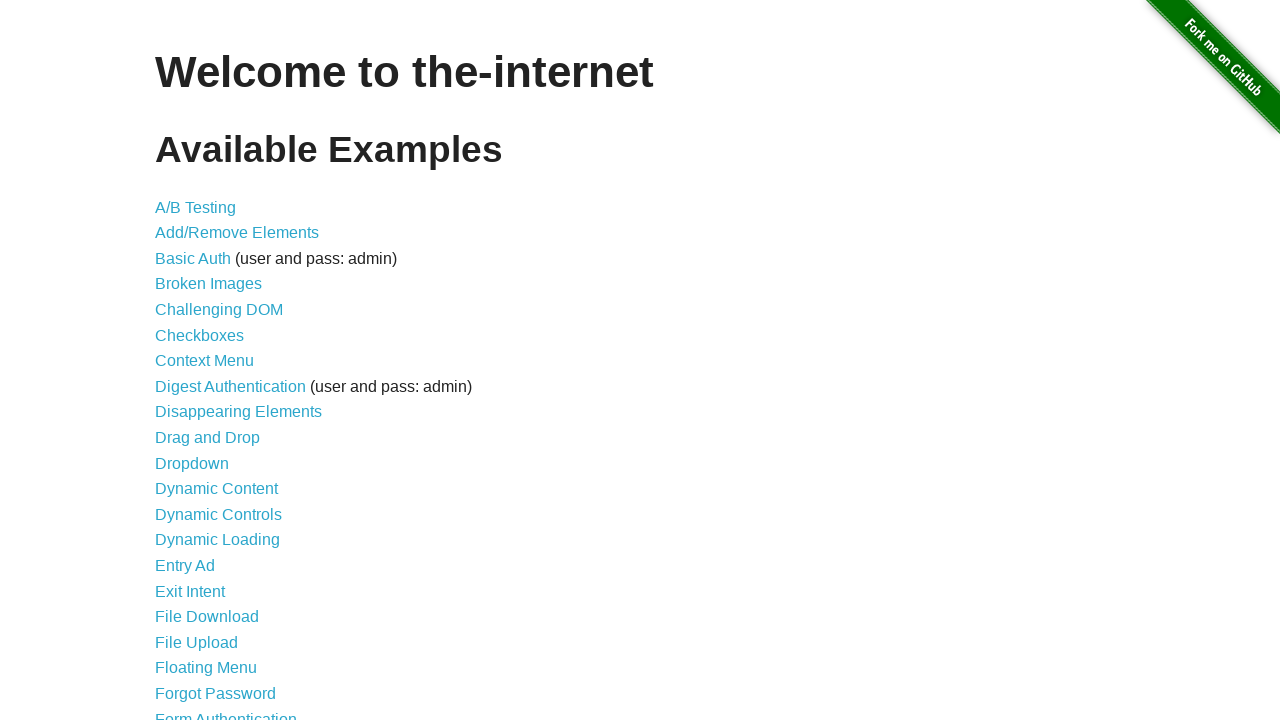

jQuery library loaded and ready
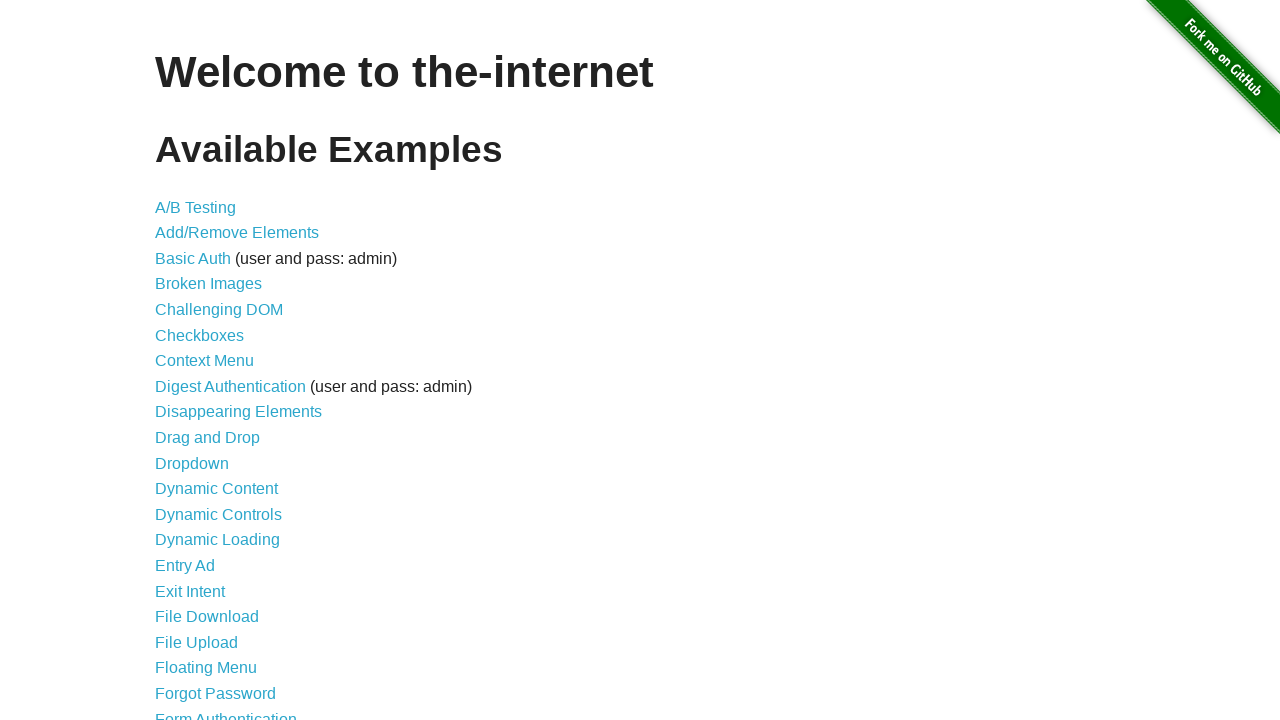

Injected jQuery Growl library into page
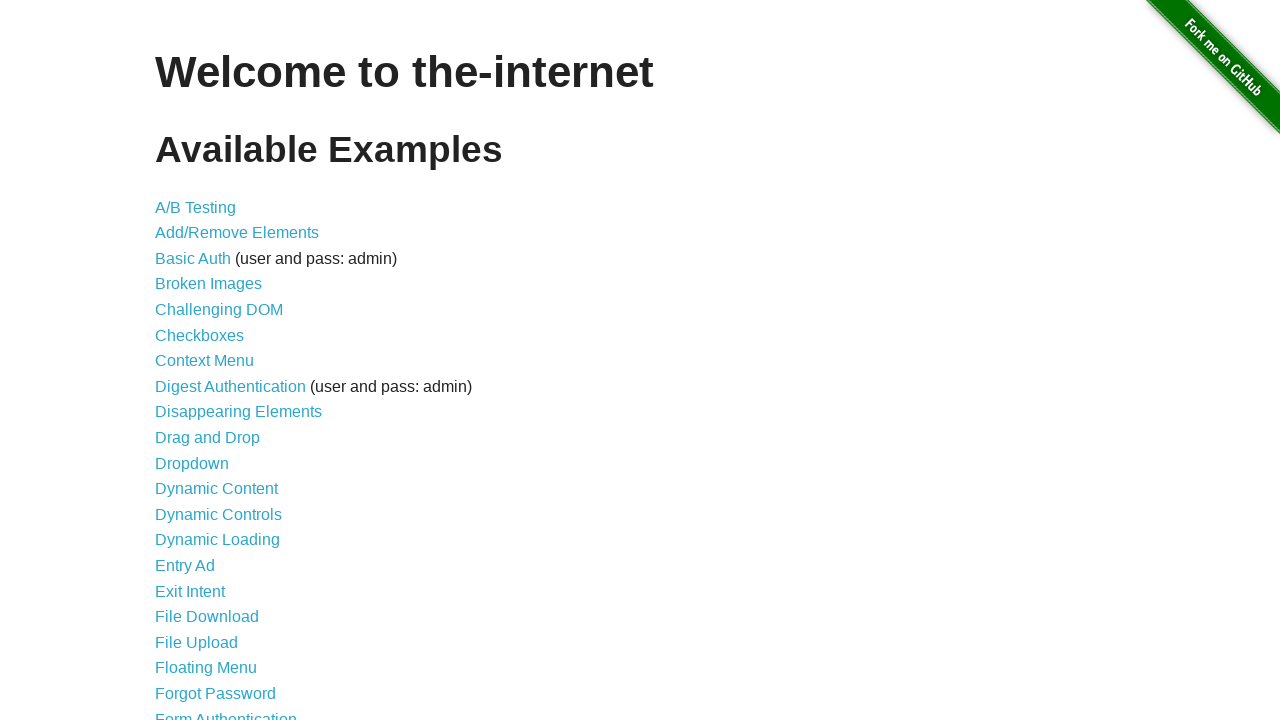

Injected jQuery Growl stylesheet into page
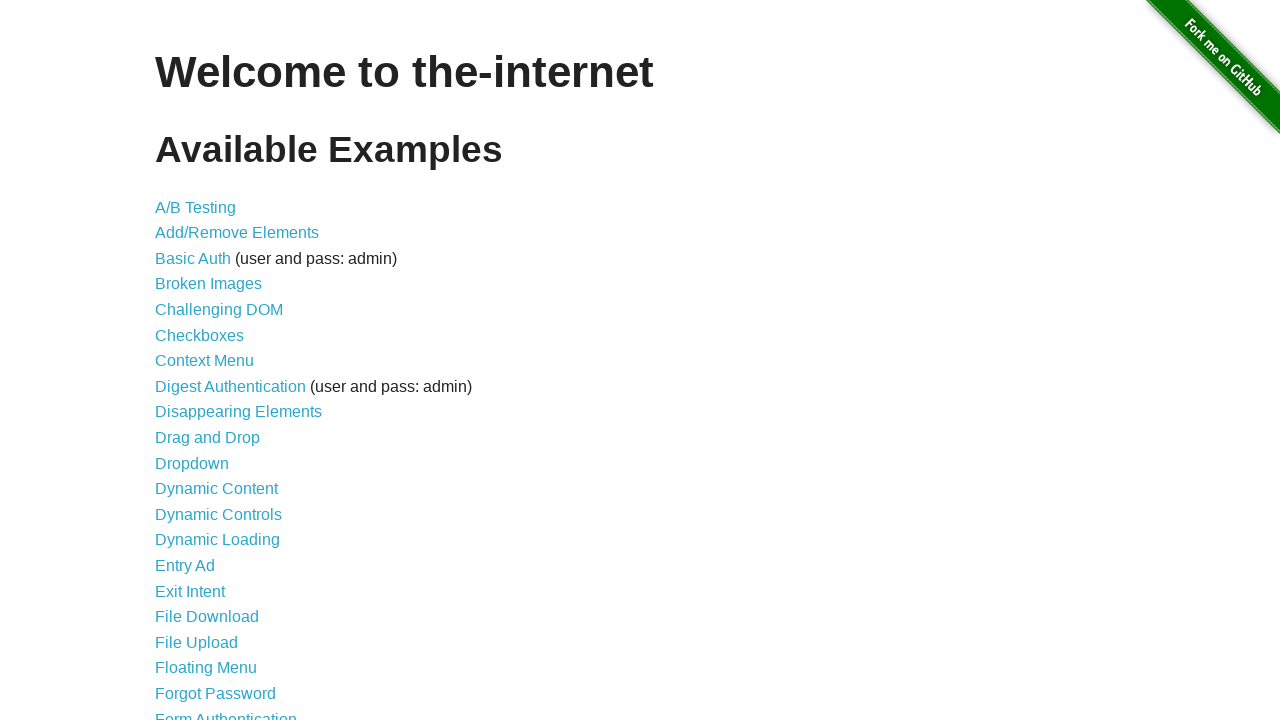

jQuery Growl library loaded and ready
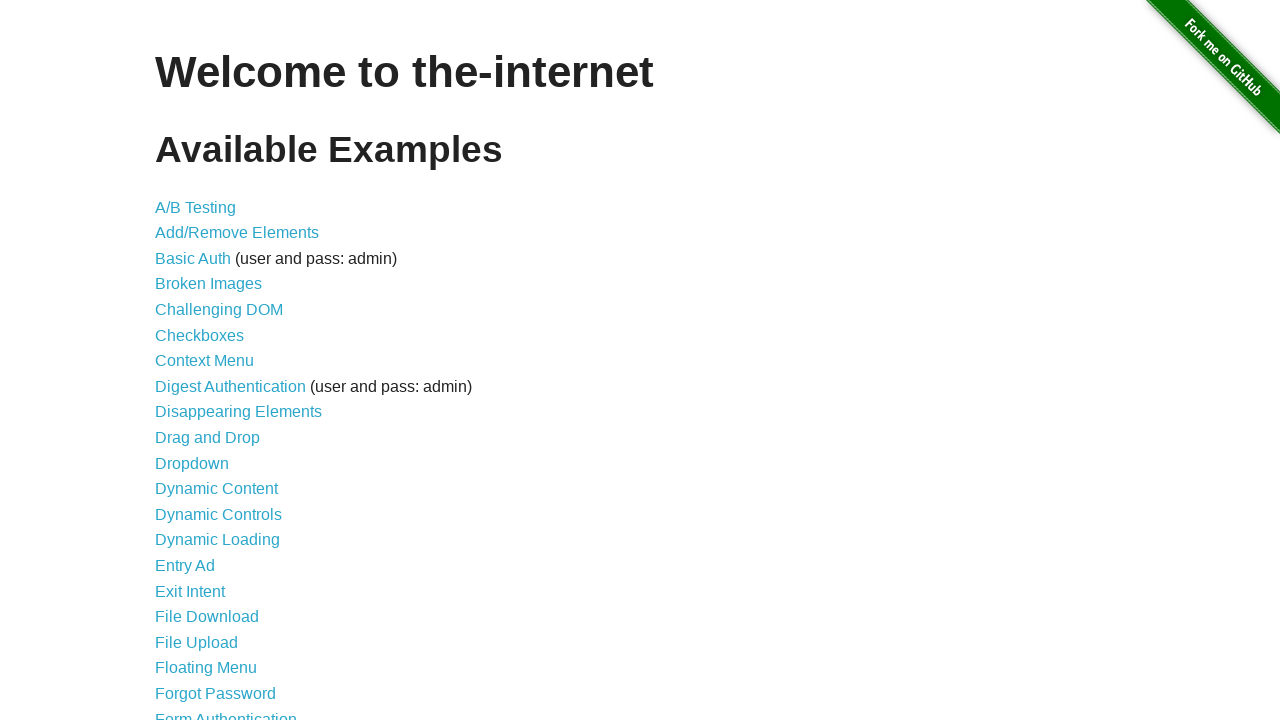

Displayed growl notification with title 'GET' and message '/'
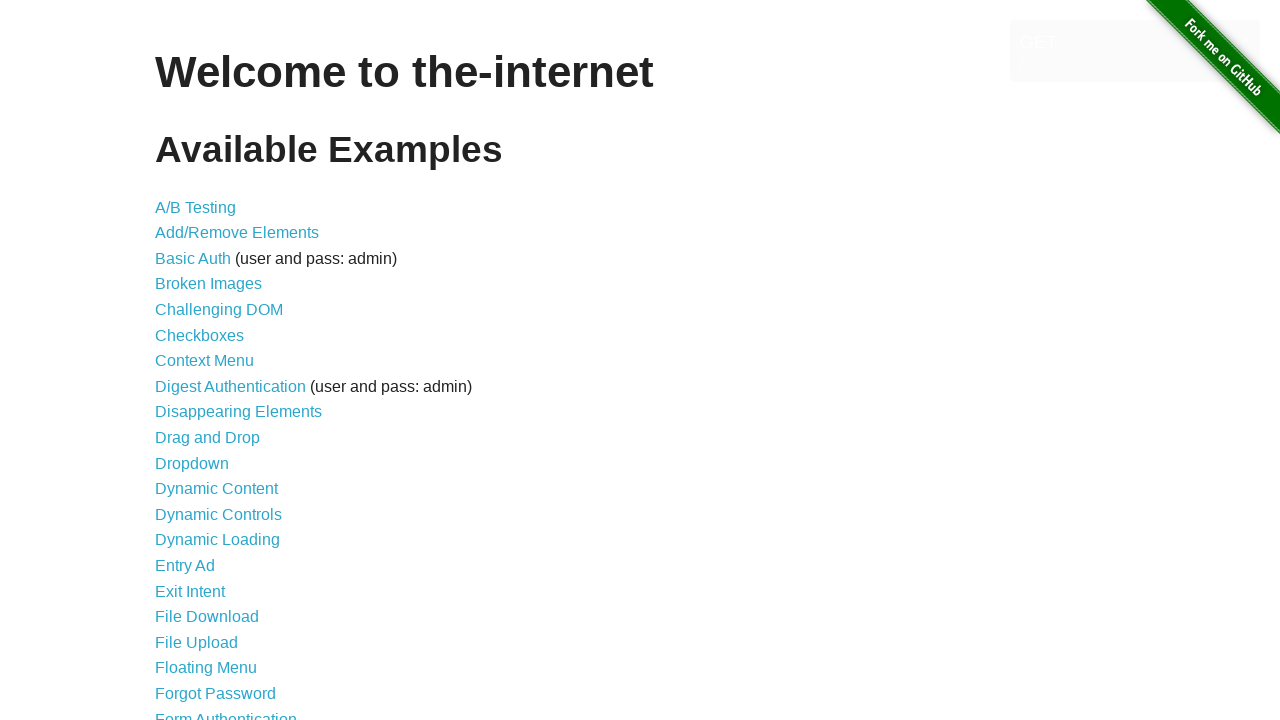

Growl notification message visible on page
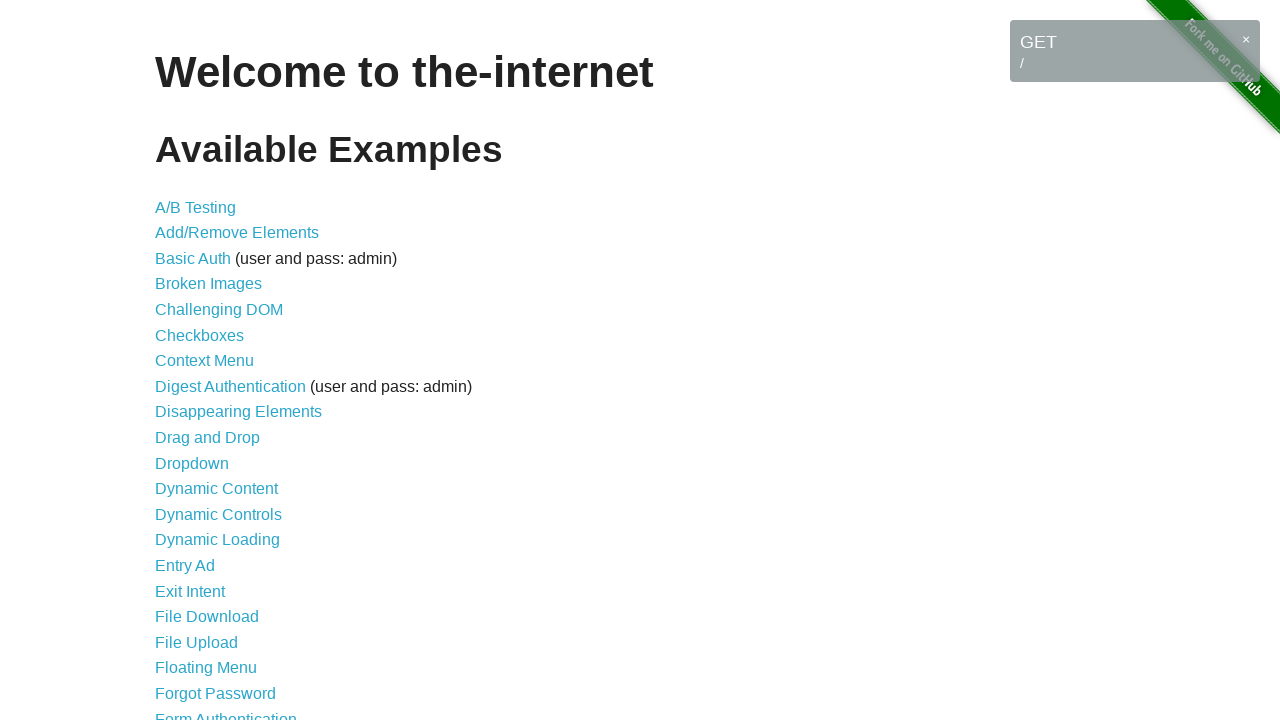

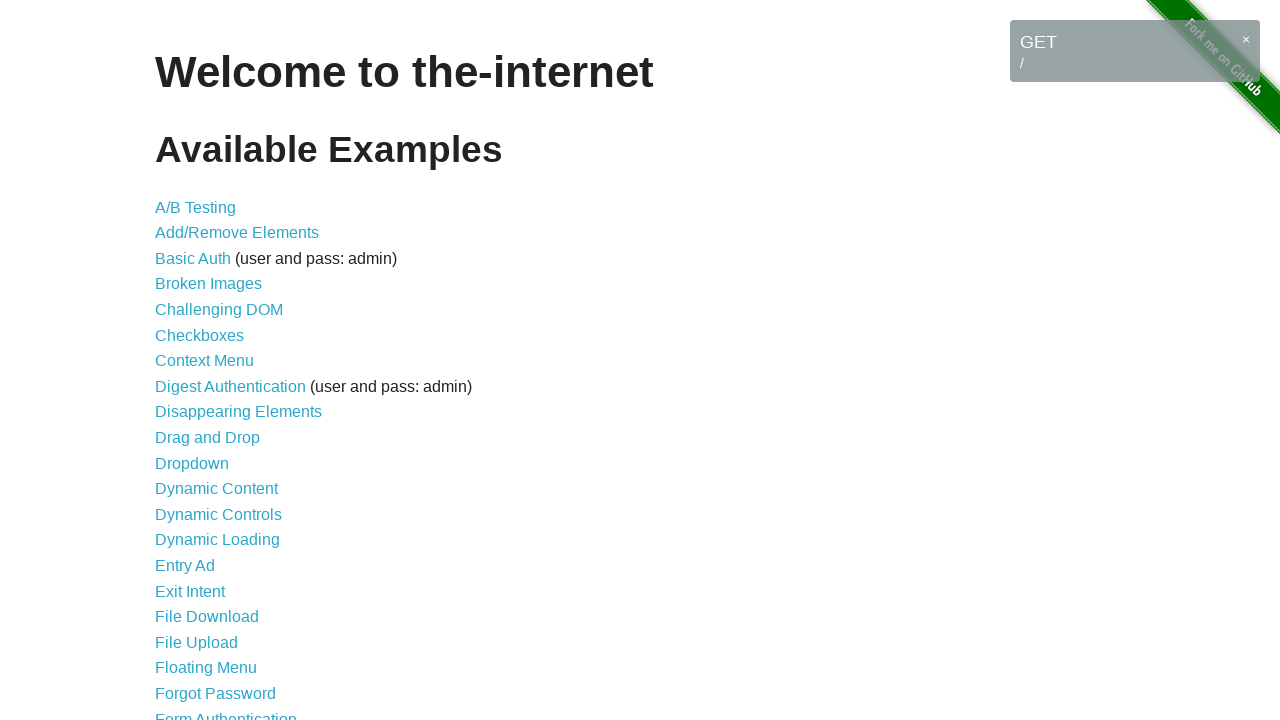